Tests modal functionality by opening a modal dialog and closing it

Starting URL: https://formy-project.herokuapp.com/modal

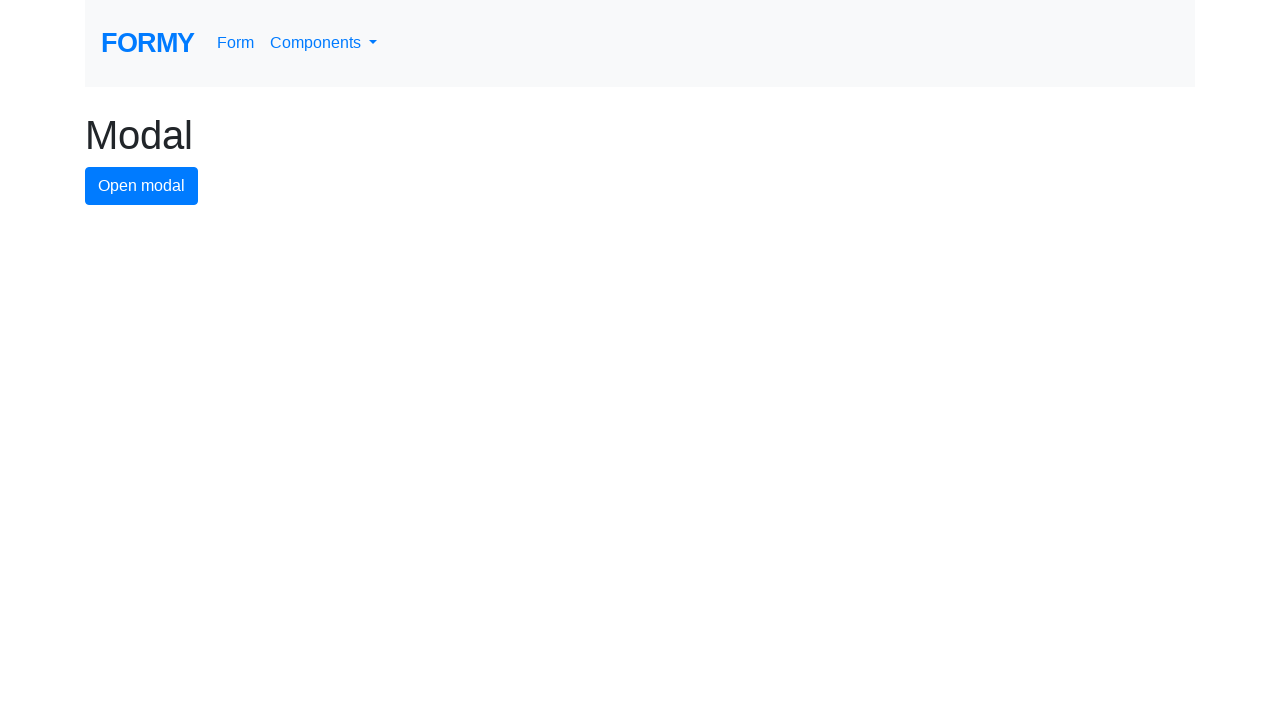

Clicked modal button to open modal dialog at (142, 186) on #modal-button
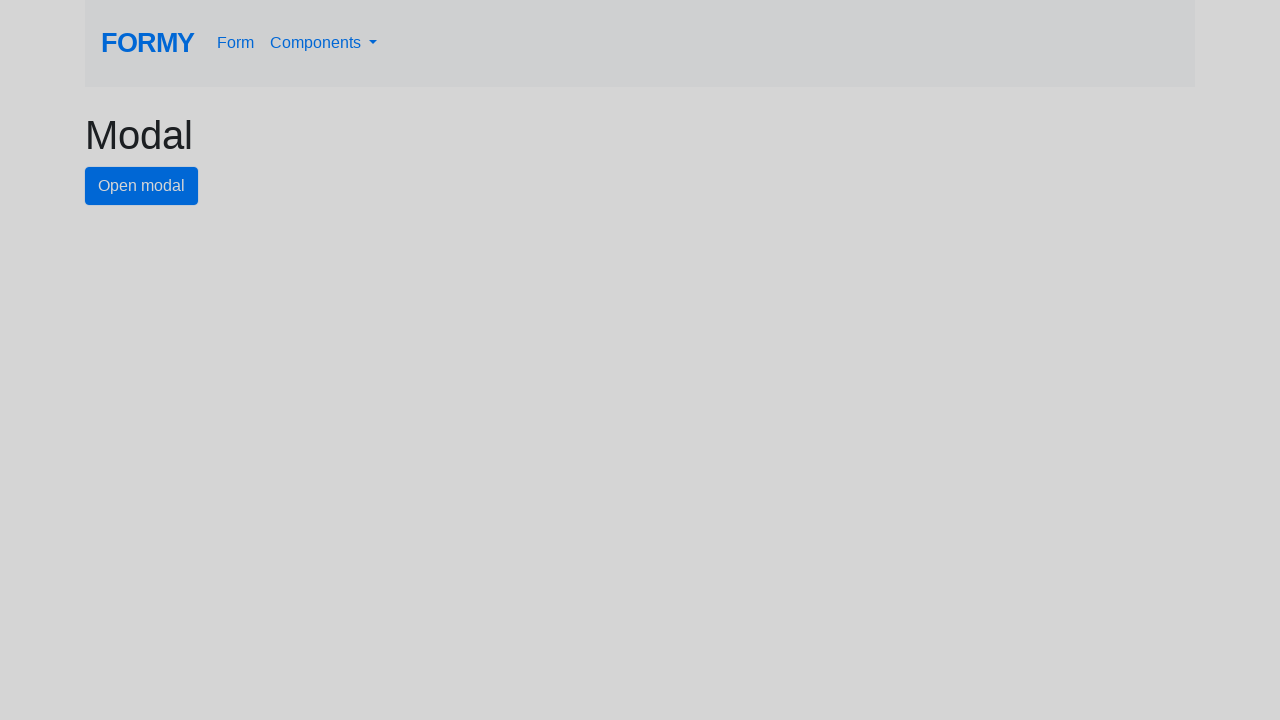

Modal dialog appeared on the page
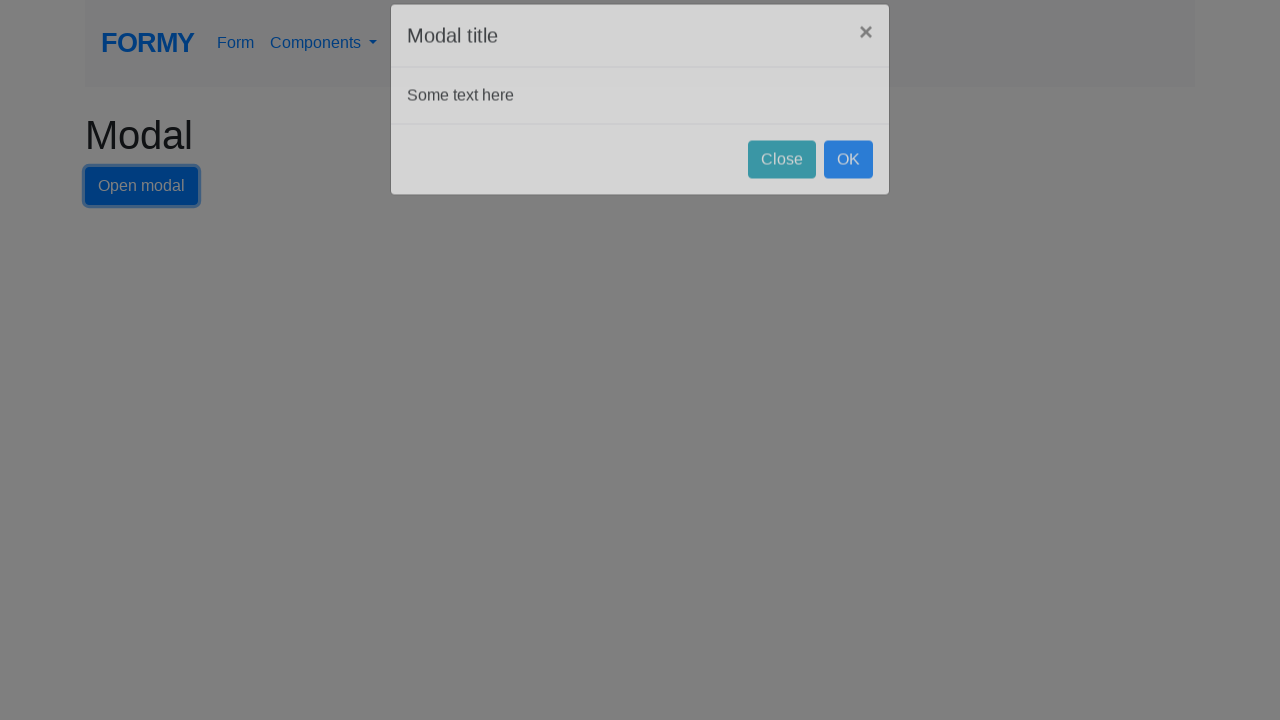

Clicked close button to dismiss modal dialog at (782, 184) on #close-button
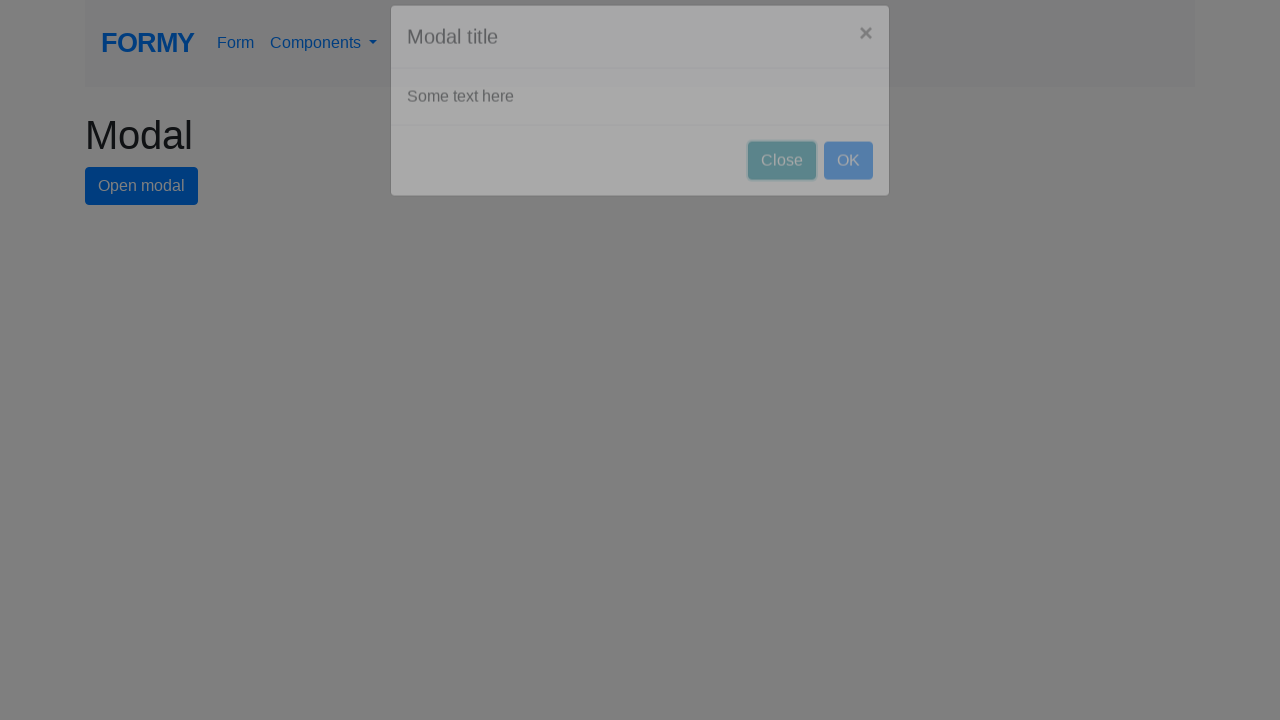

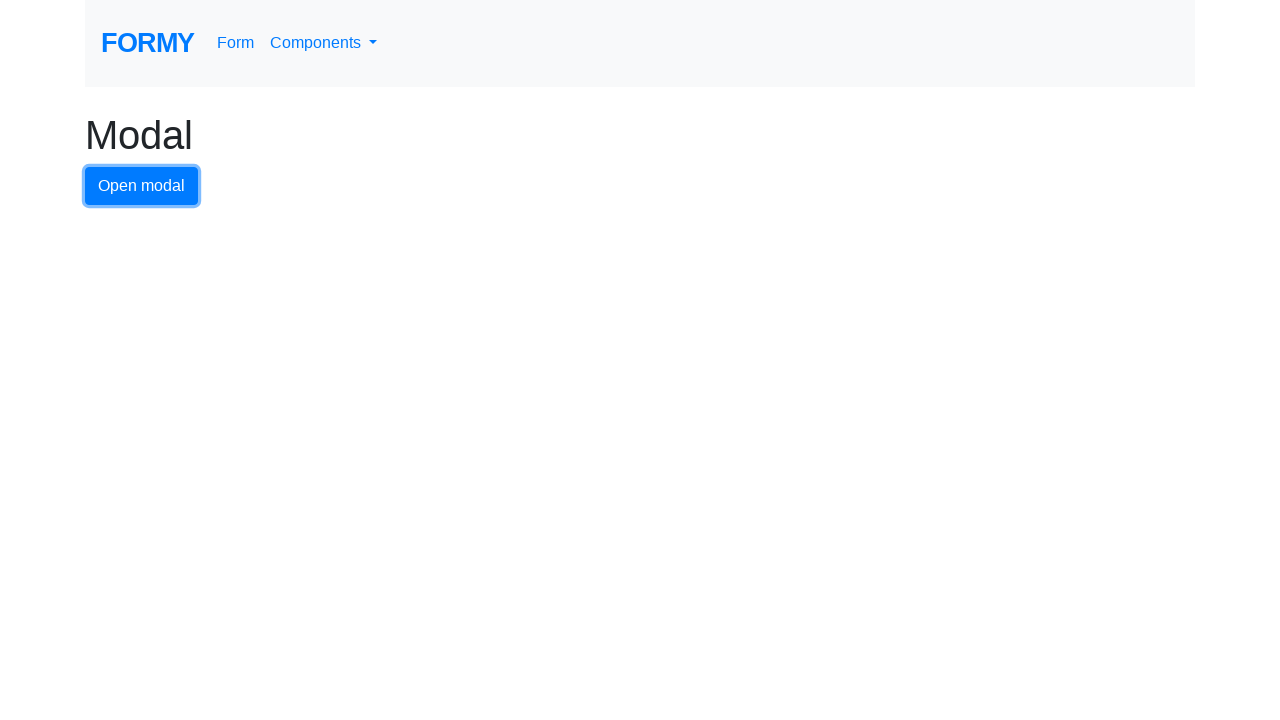